Tests drag and drop functionality on the jQuery UI droppable demo page by dragging an element into a drop target within an iframe and verifying the drop was successful.

Starting URL: https://jqueryui.com/droppable/

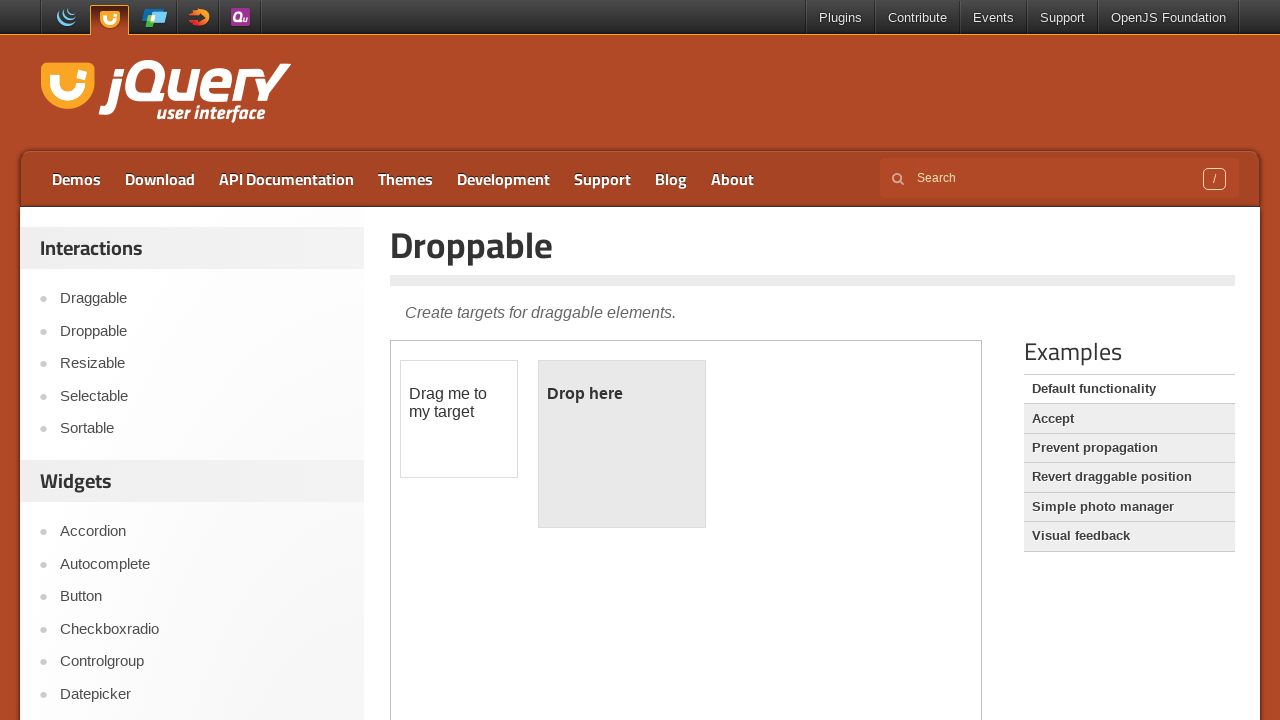

Located iframe containing drag and drop demo
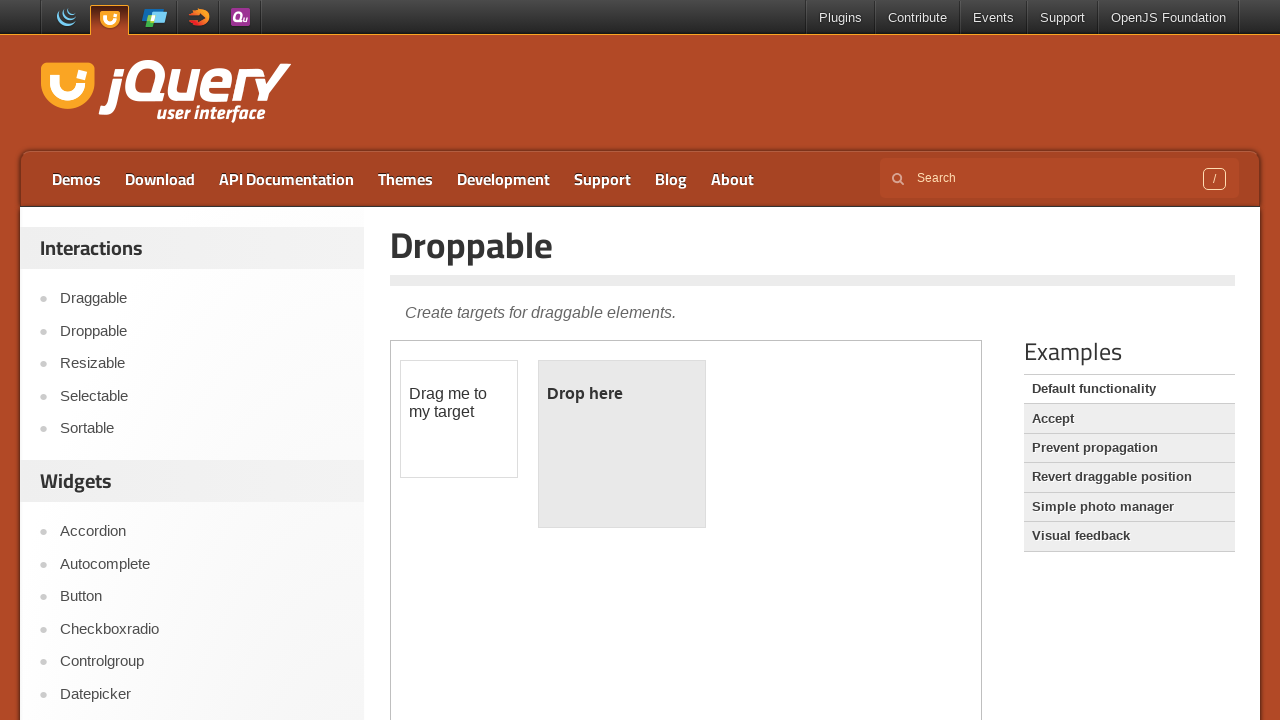

Located draggable source element
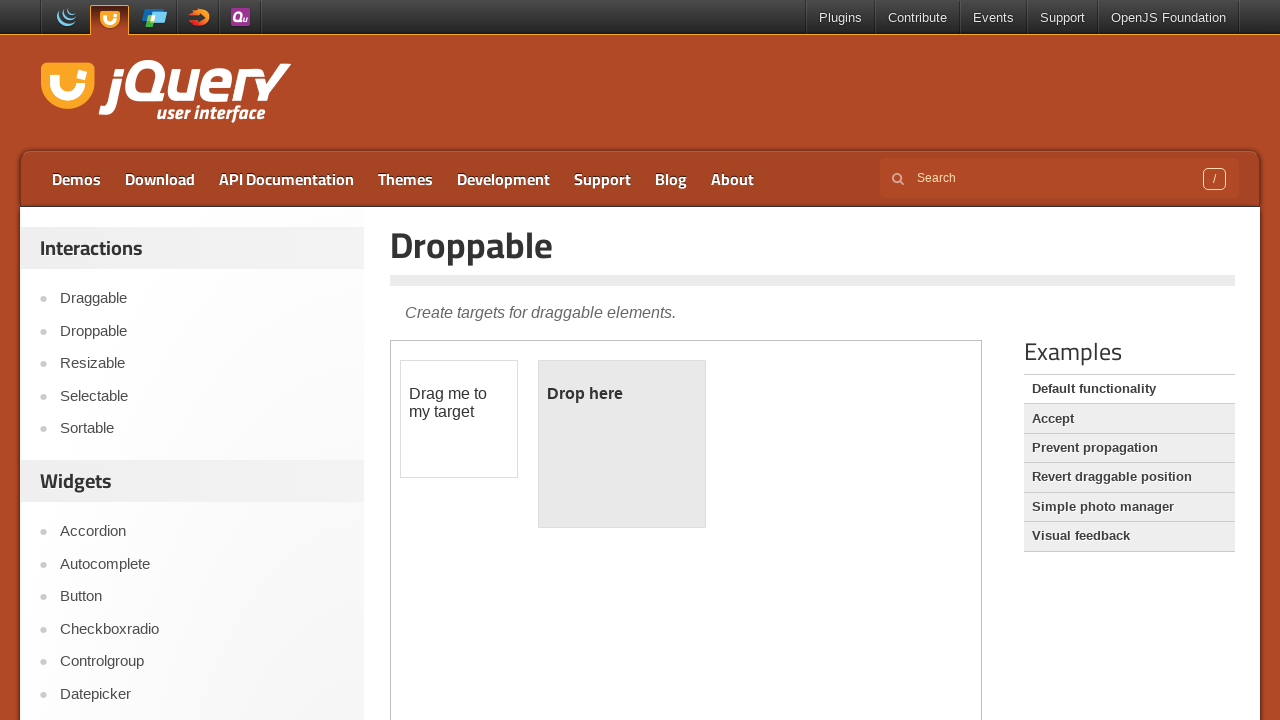

Located droppable target element
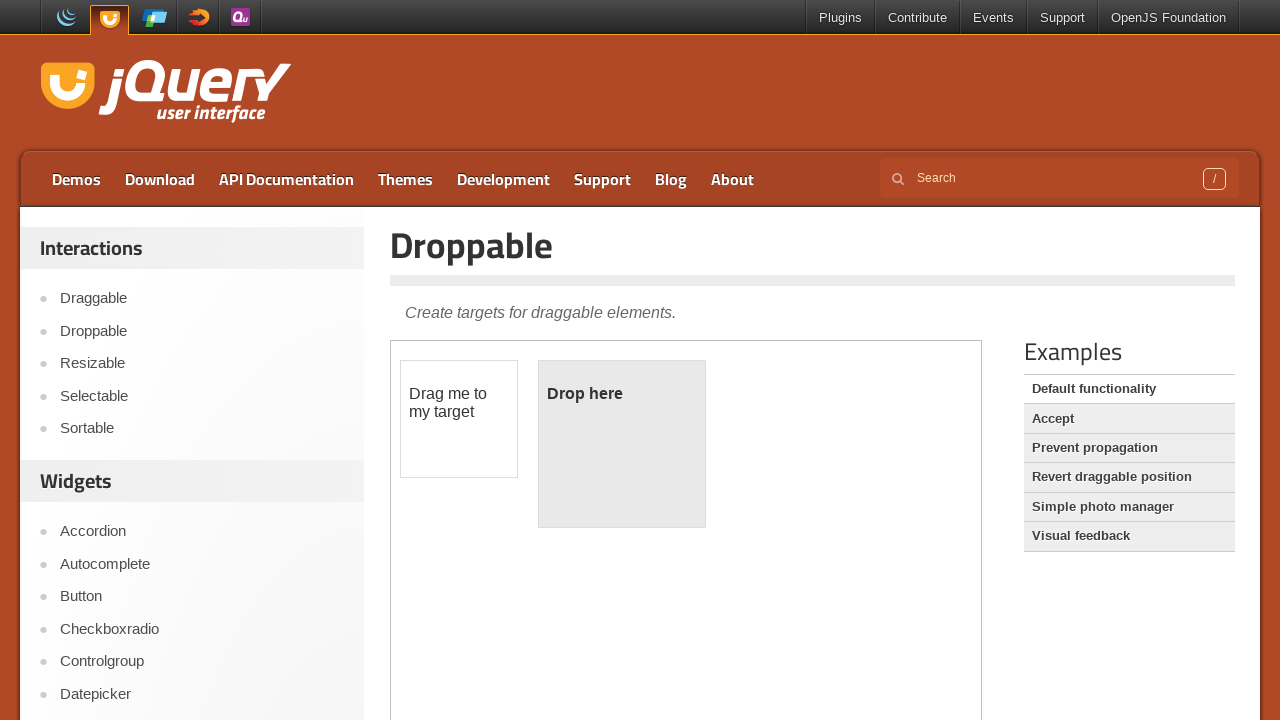

Dragged source element to target element at (622, 444)
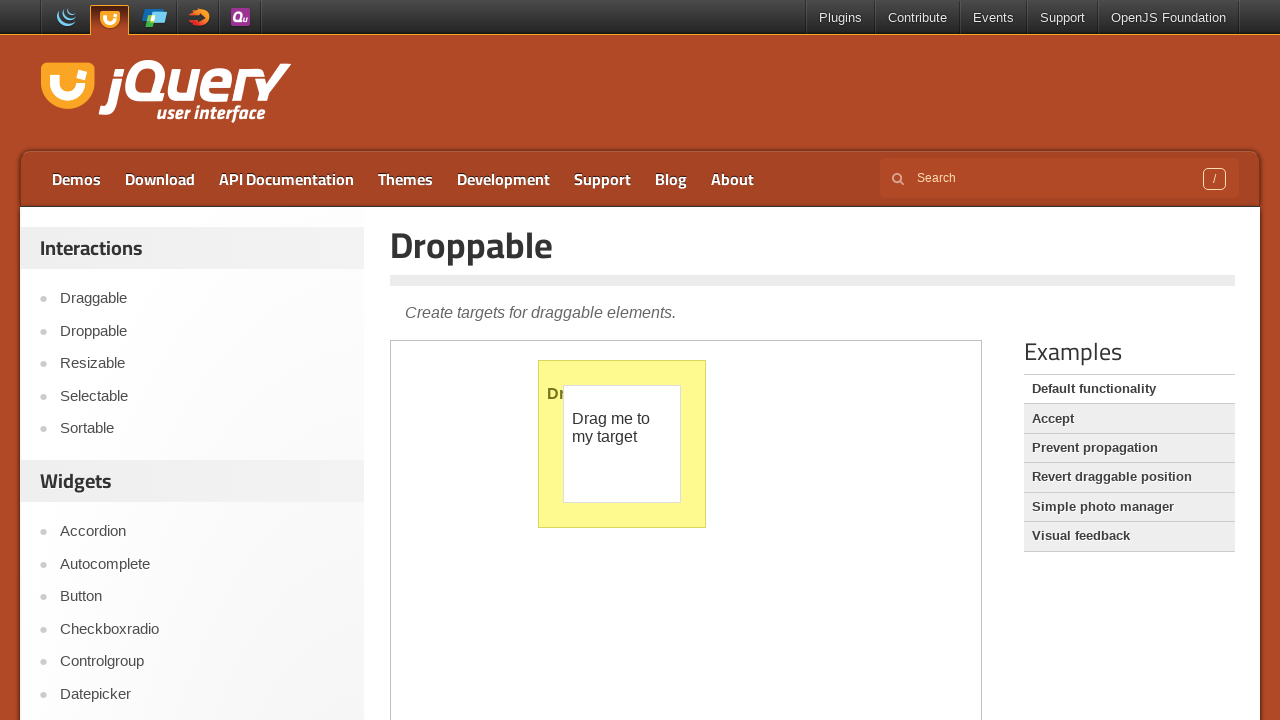

Retrieved droppable element text to verify drop was successful
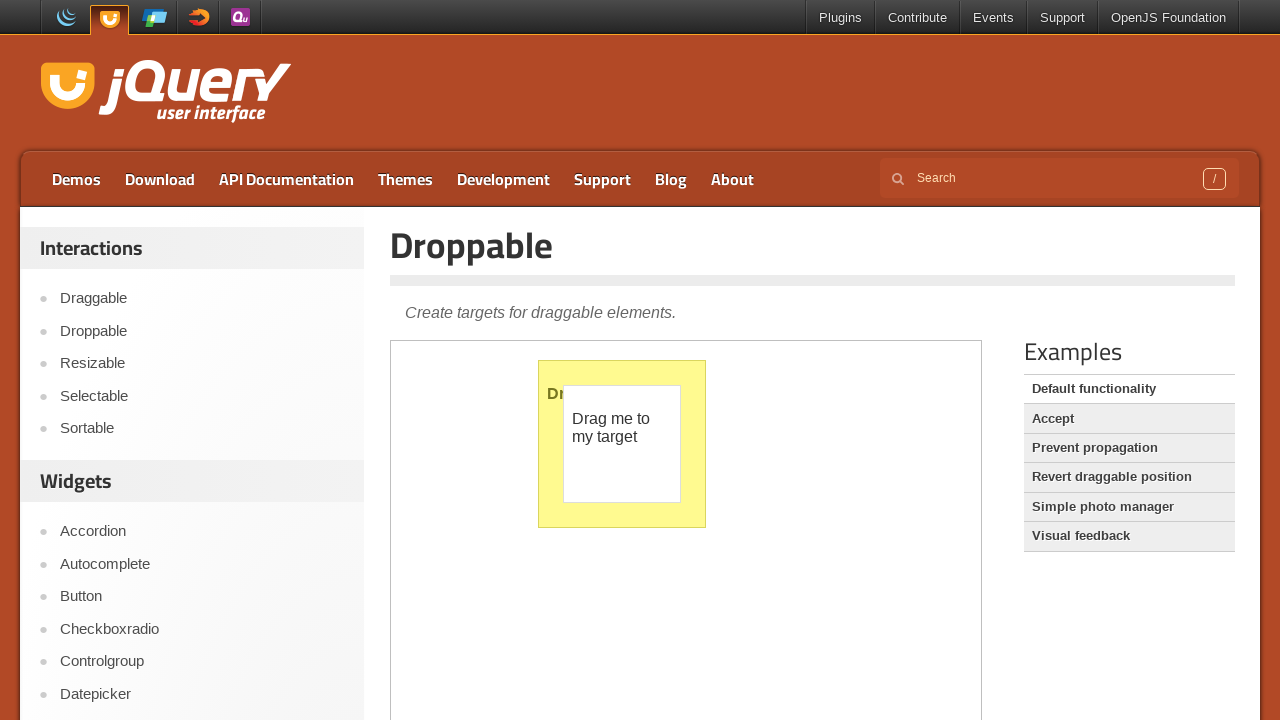

Printed droppable element text: 
	Dropped!

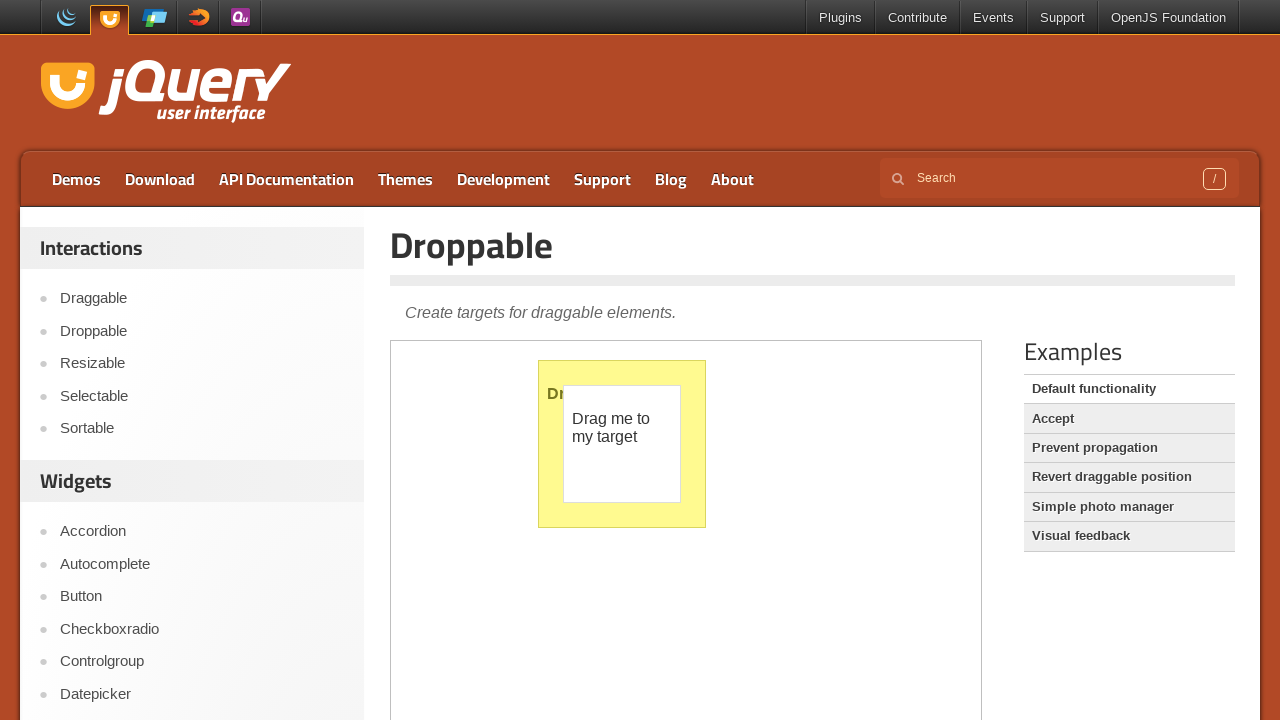

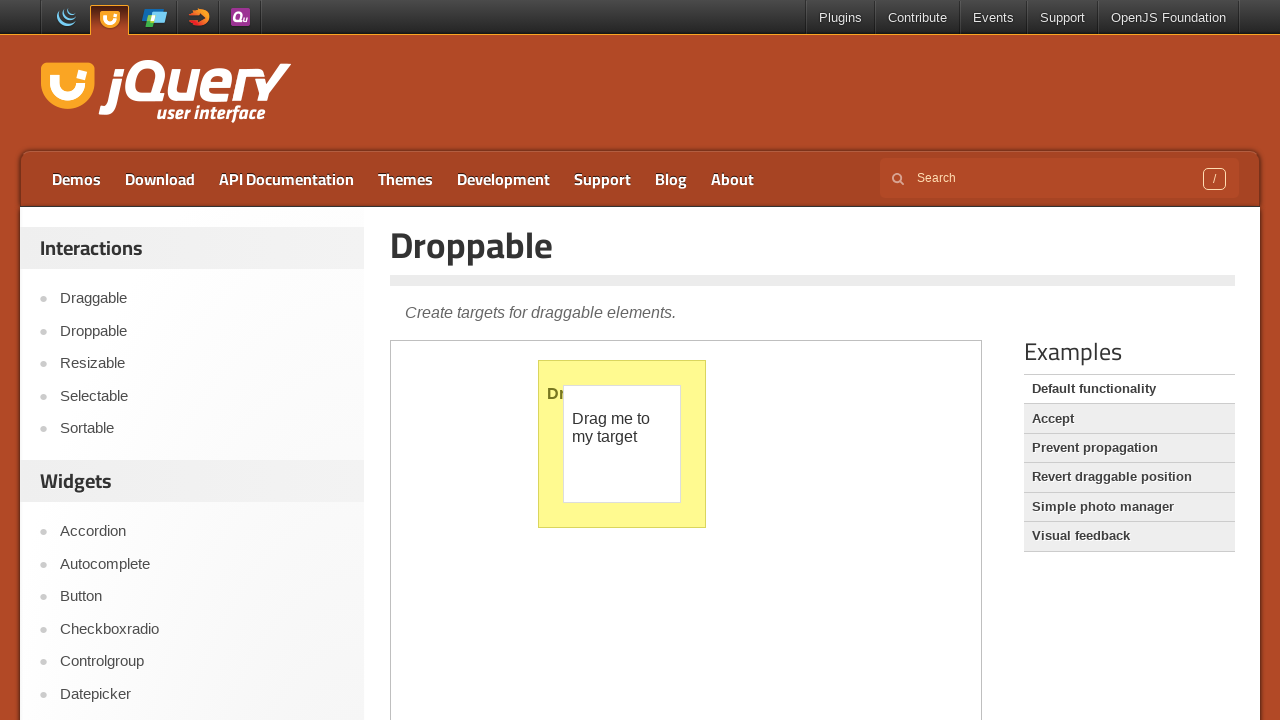